Tests a practice form by filling in name, email, password, selecting gender from dropdown, choosing a radio button option, entering birthday, and submitting the form.

Starting URL: https://rahulshettyacademy.com/angularpractice/

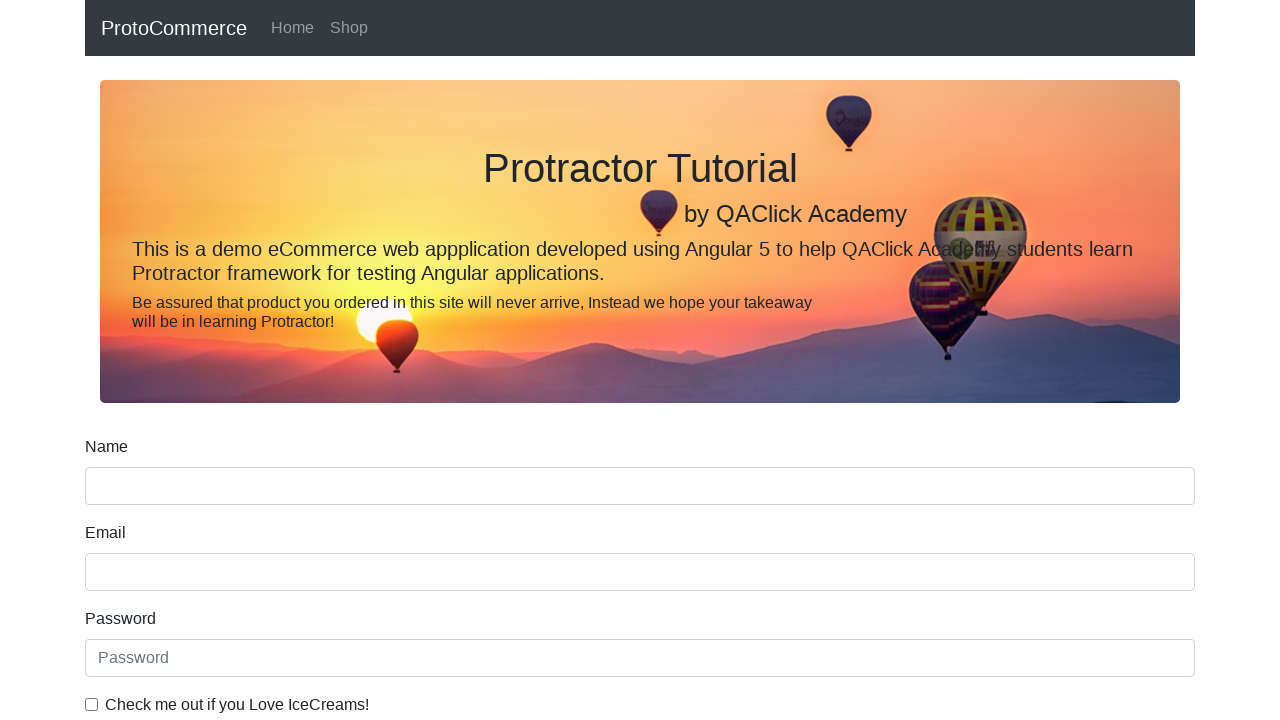

Filled name field with 'munna' on input[name='name']
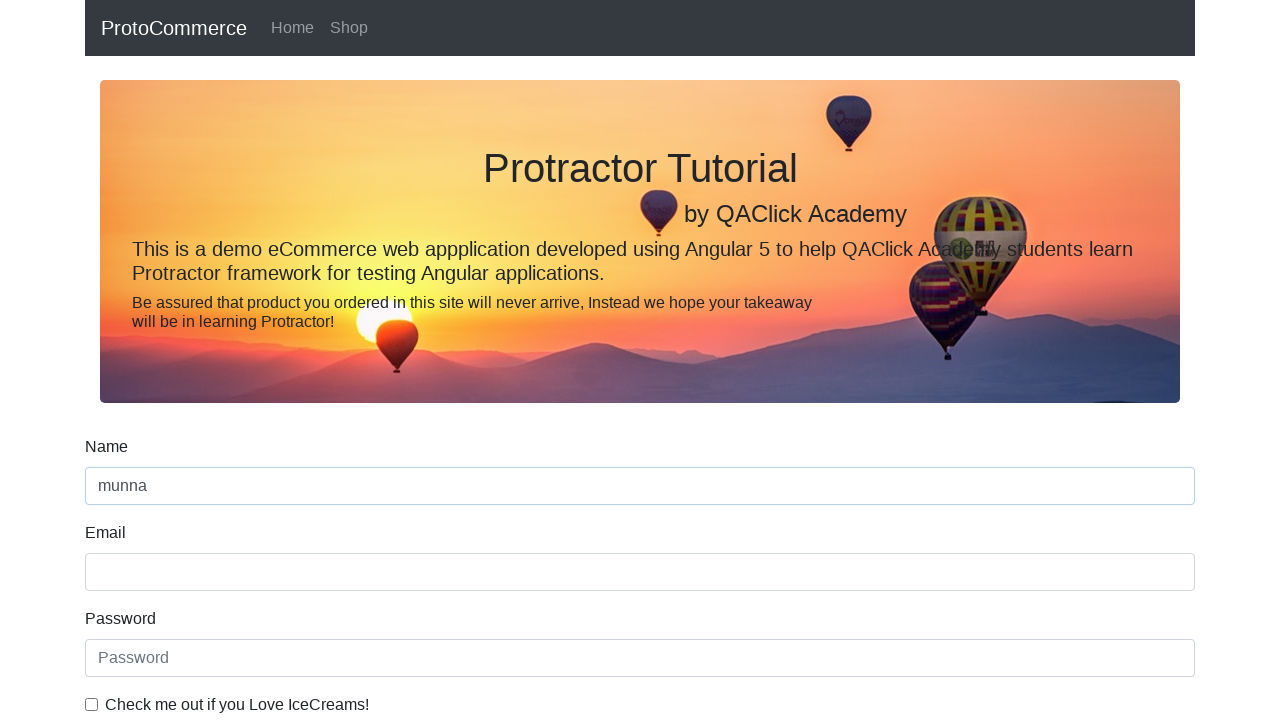

Filled email field with 'munnasingh1919@gmail.com' on input[name='email']
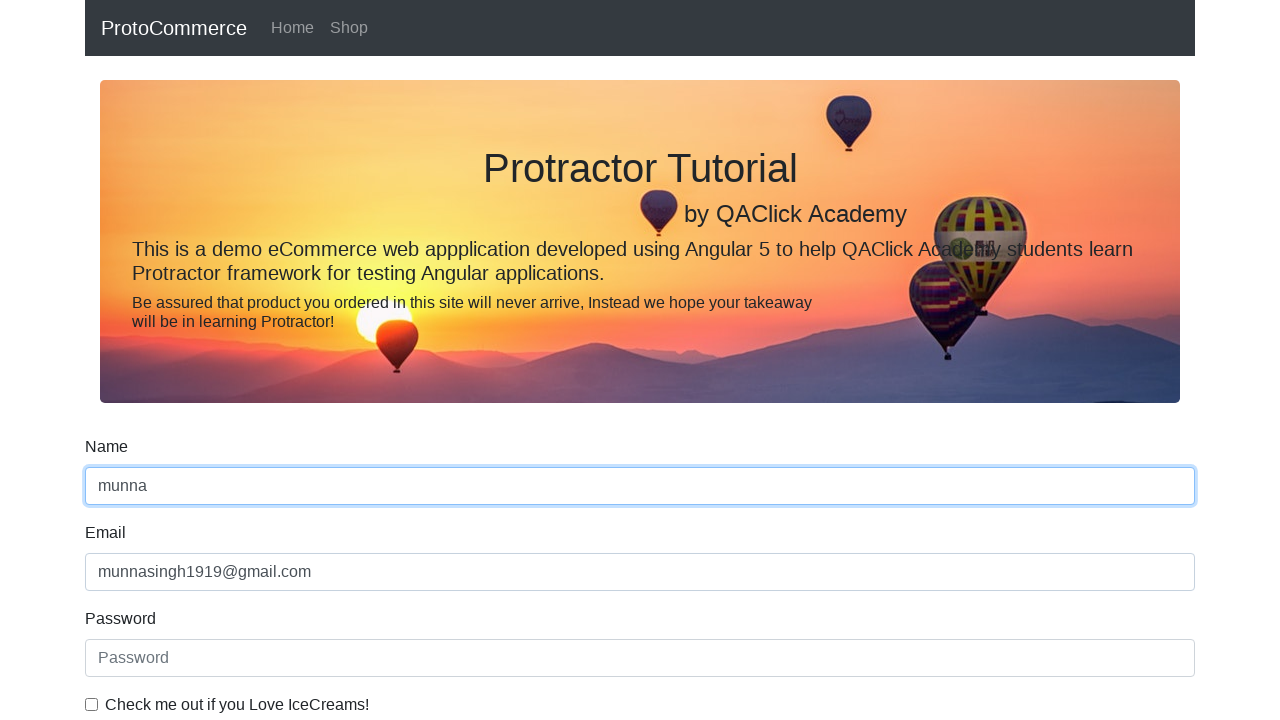

Filled password field with 'munna123' on #exampleInputPassword1
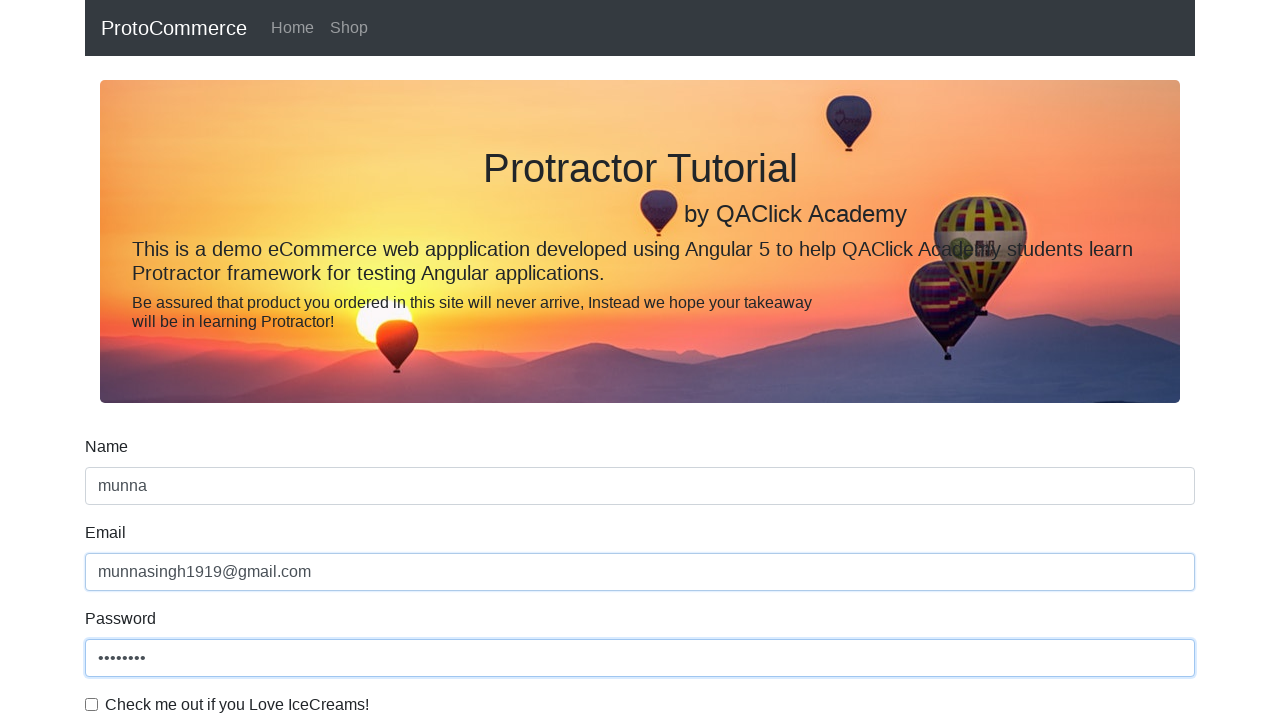

Clicked checkbox to agree to terms at (92, 704) on #exampleCheck1
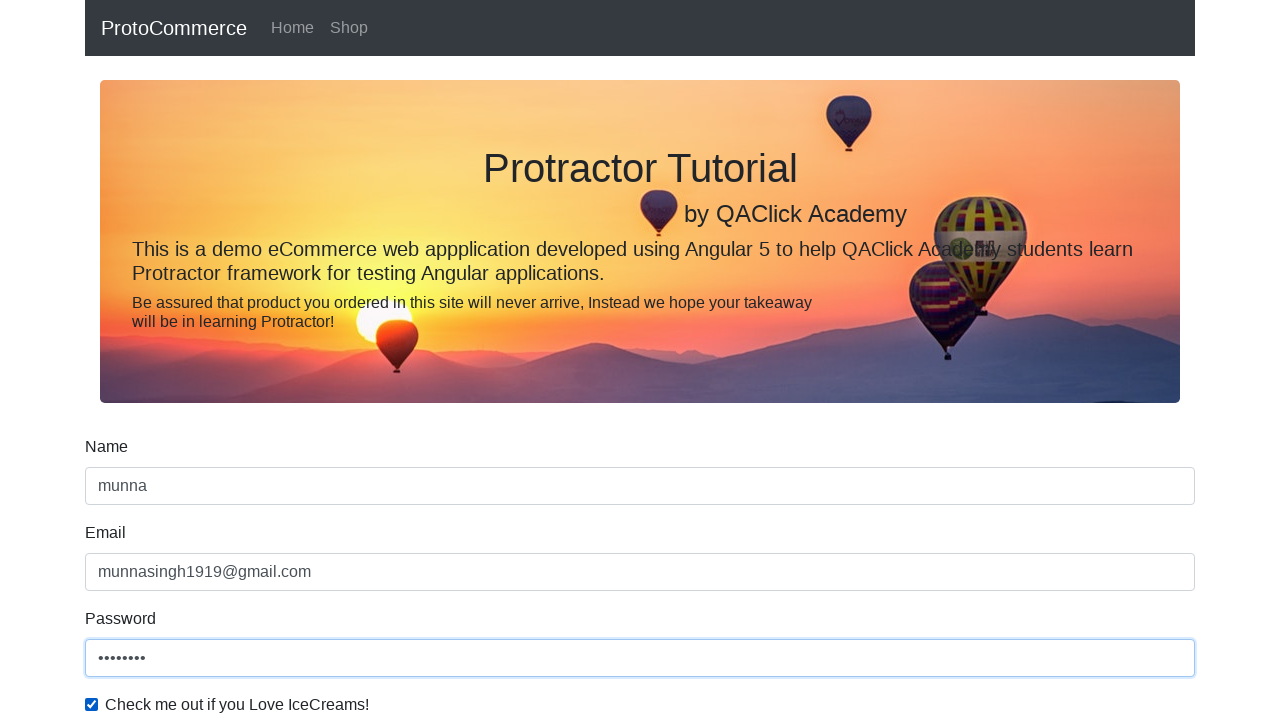

Selected 'Male' from gender dropdown on select#exampleFormControlSelect1
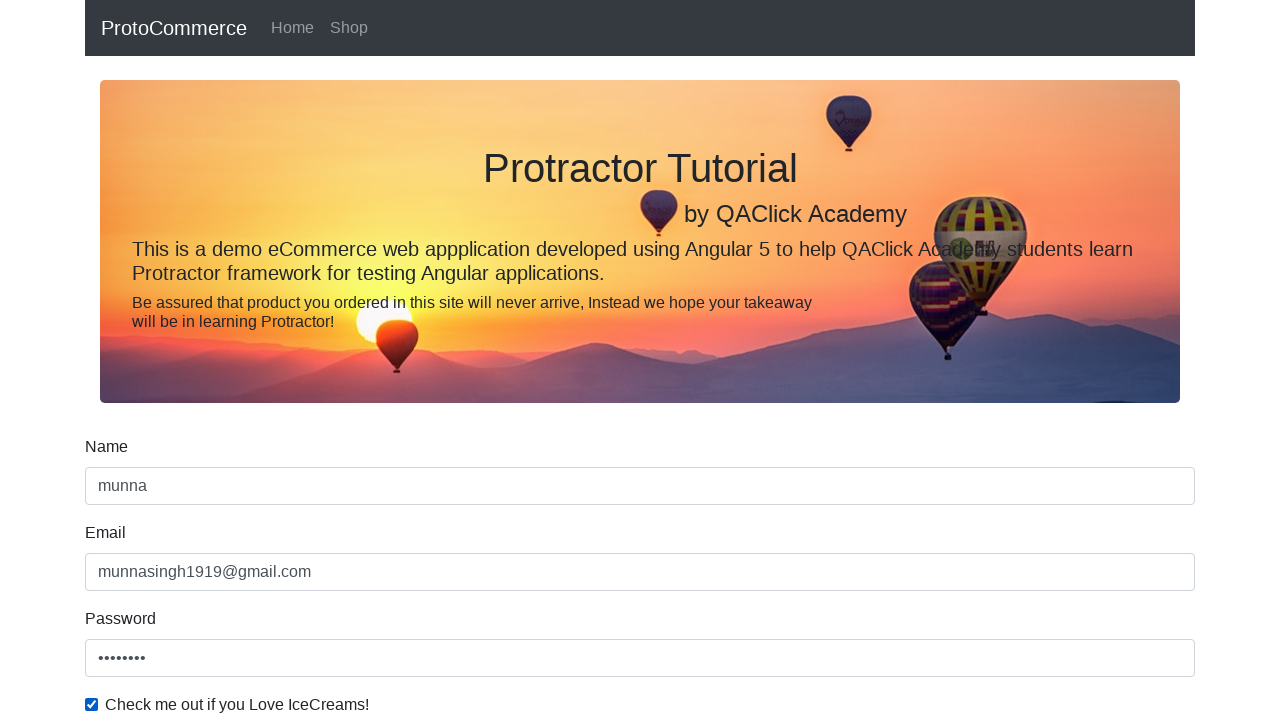

Selected radio button option (Female) at (326, 360) on #inlineRadio2
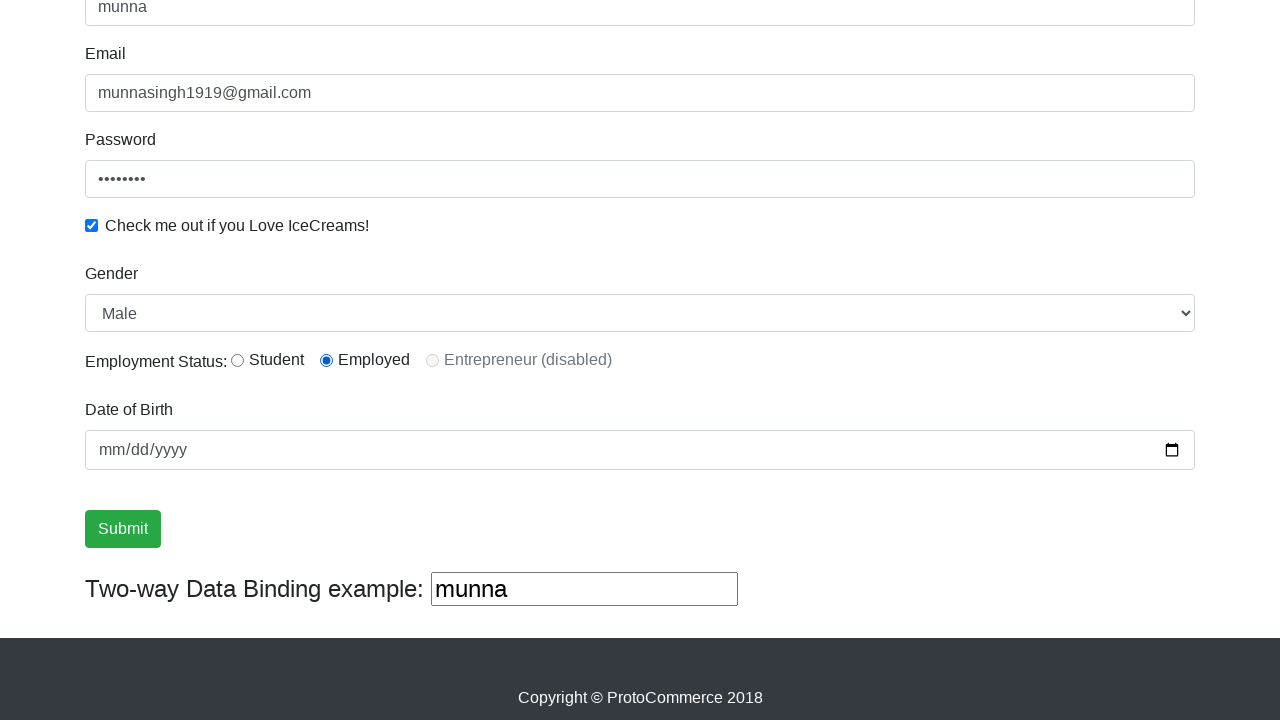

Filled birthday field with '1995-10-24' on input[name='bday']
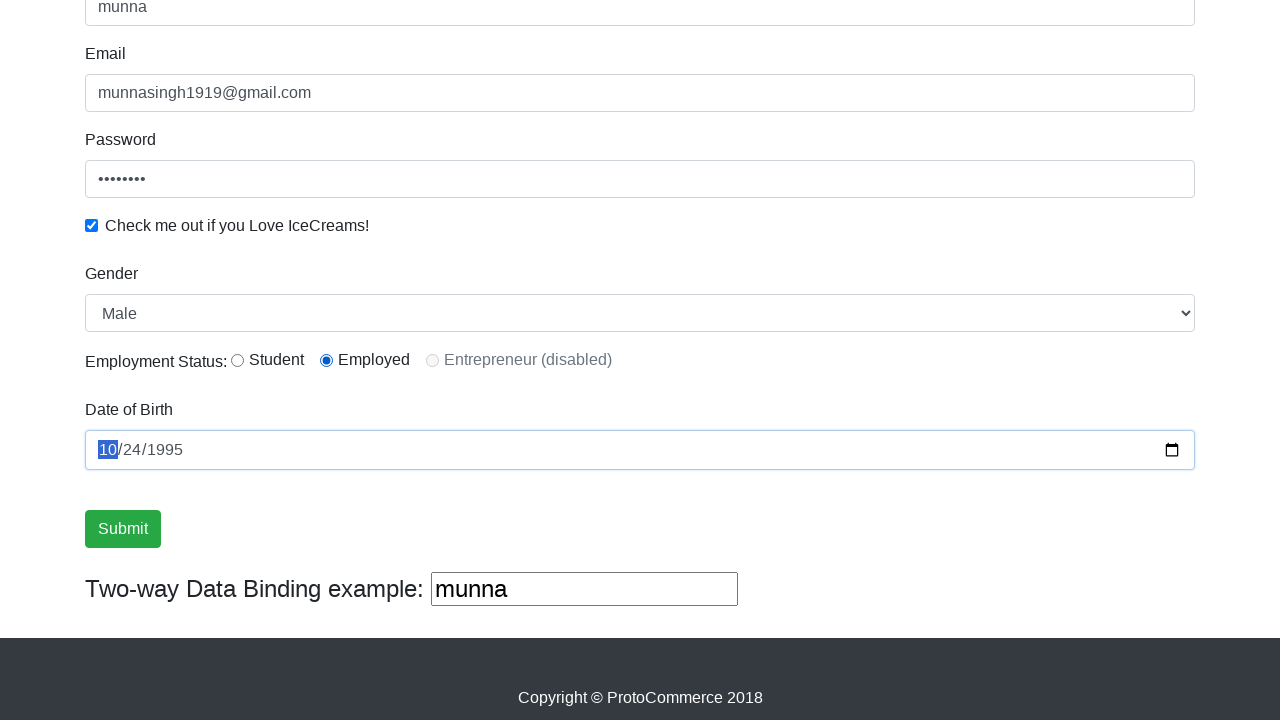

Clicked submit button to submit the form at (123, 529) on input[value='Submit']
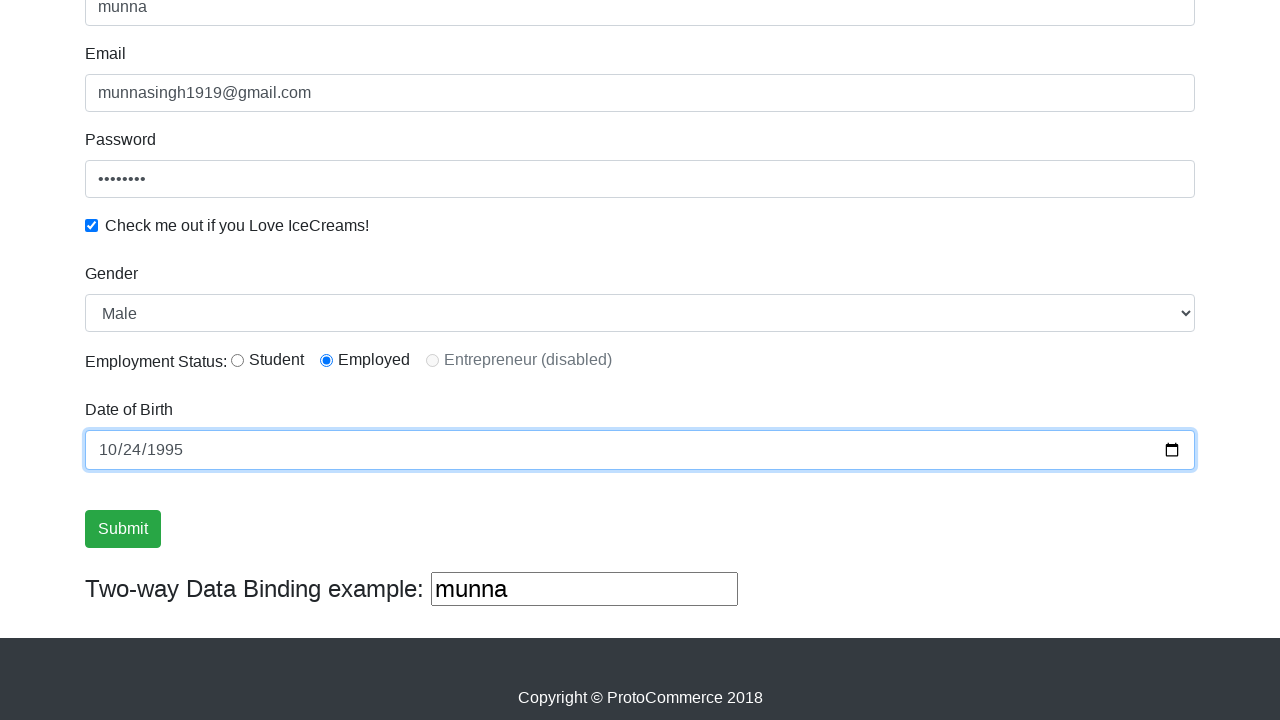

Form submitted successfully and success message appeared
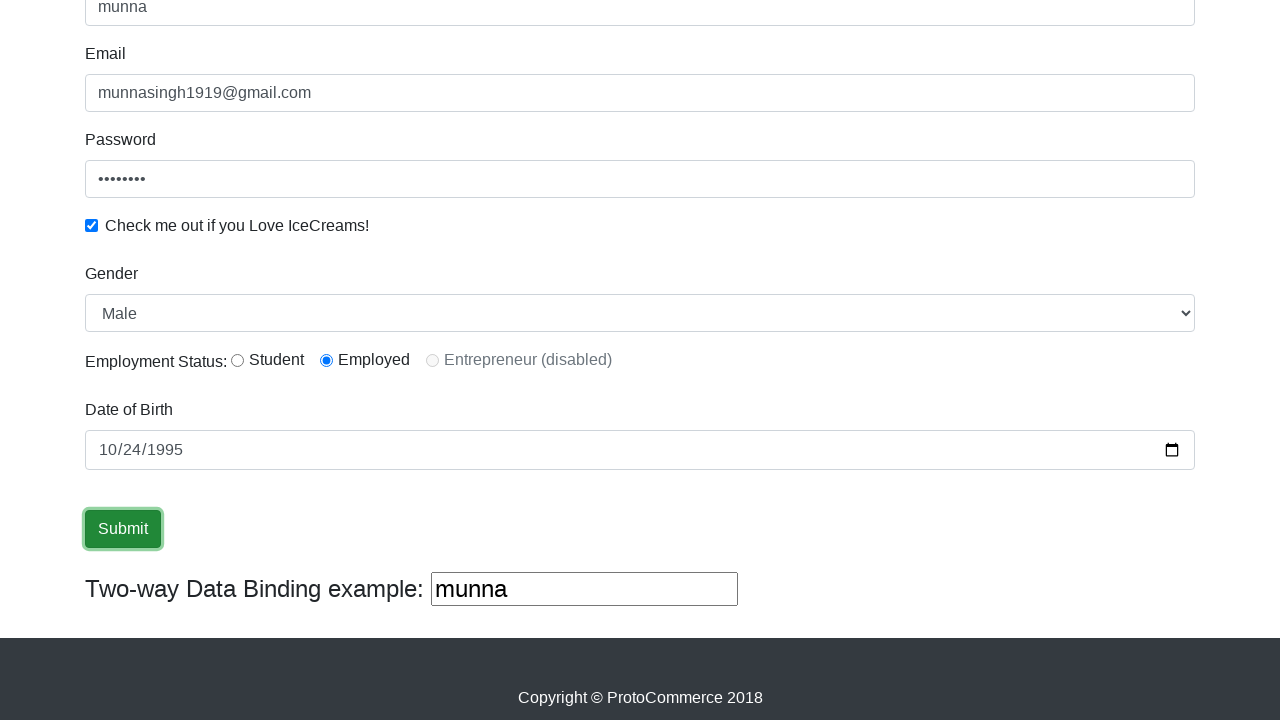

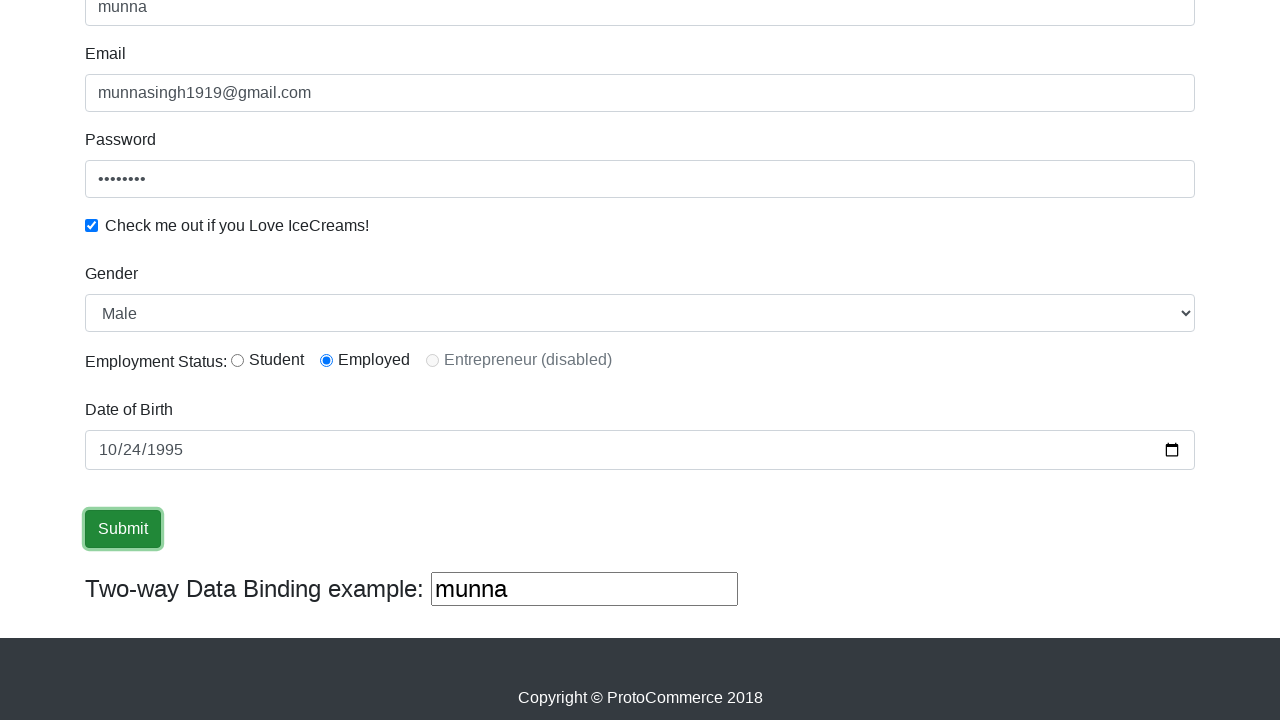